Tests the Add/Remove Elements functionality by clicking to add multiple elements and then deleting some of them

Starting URL: https://the-internet.herokuapp.com

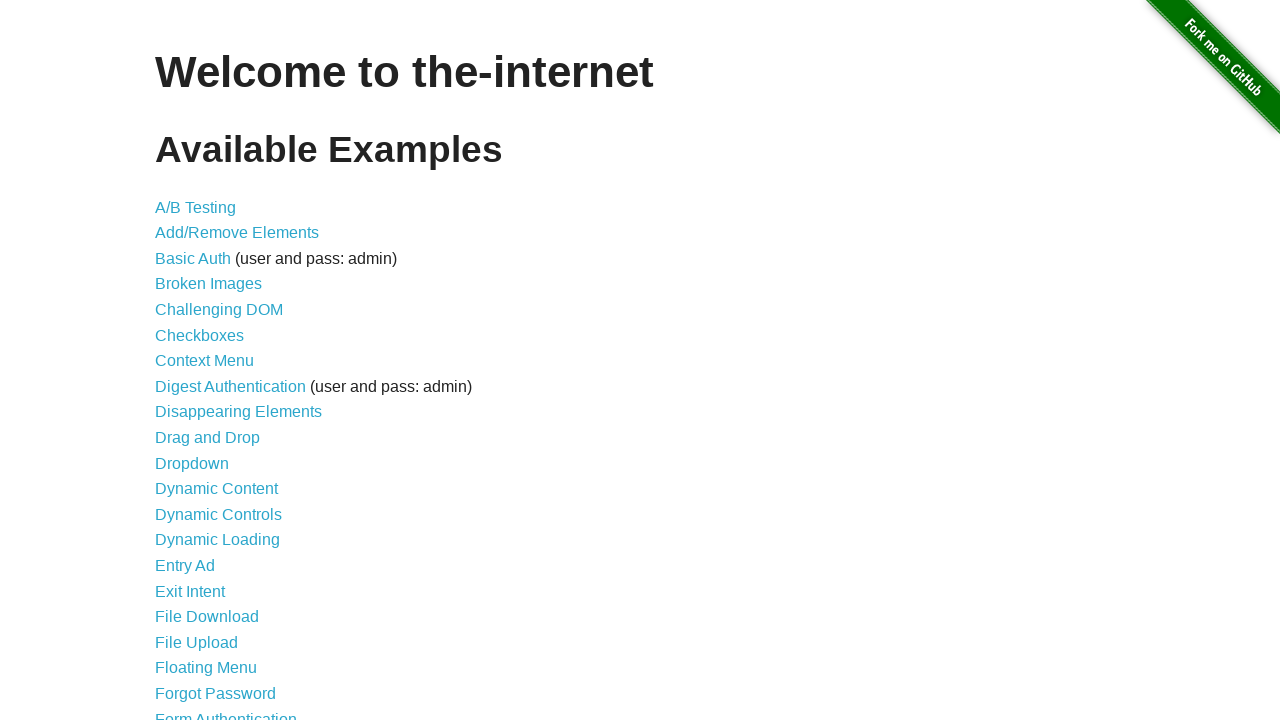

Clicked on Add/Remove Elements link at (237, 233) on internal:role=link[name="Add/Remove Elements"i]
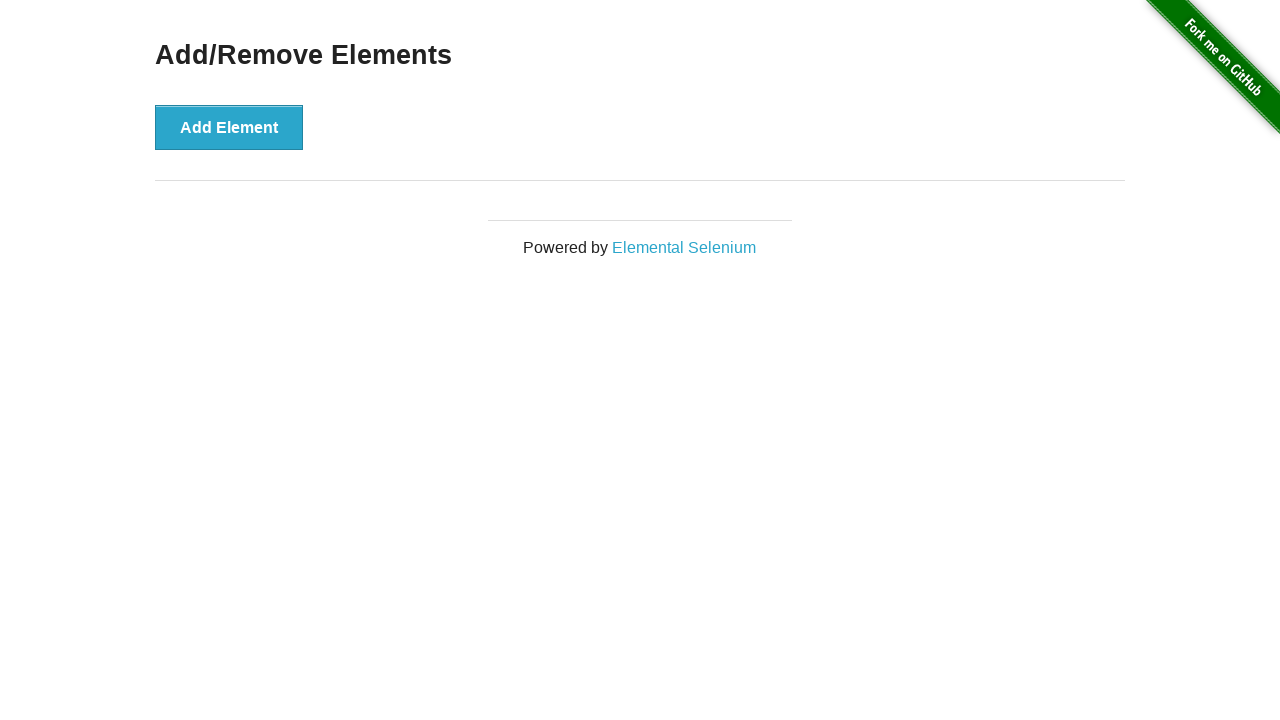

Clicked Add Element button (first time) at (229, 127) on internal:role=button[name="Add Element"i]
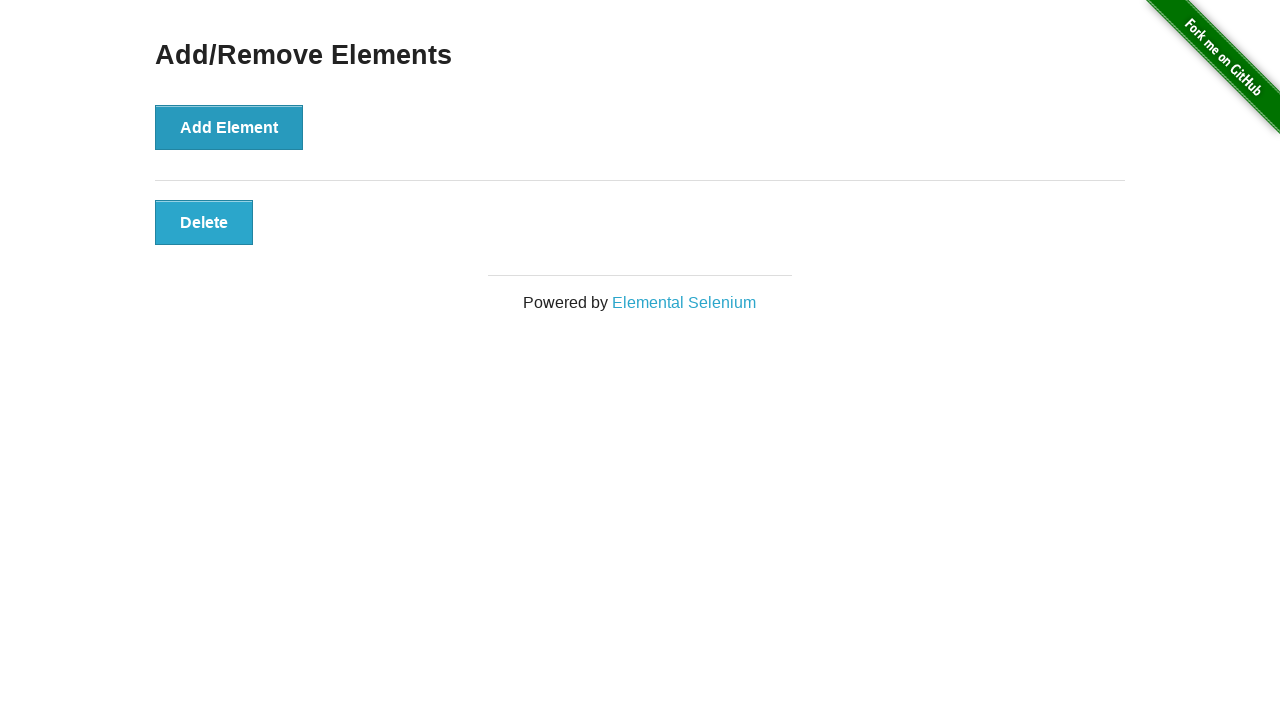

Clicked Add Element button (second time) at (229, 127) on internal:role=button[name="Add Element"i]
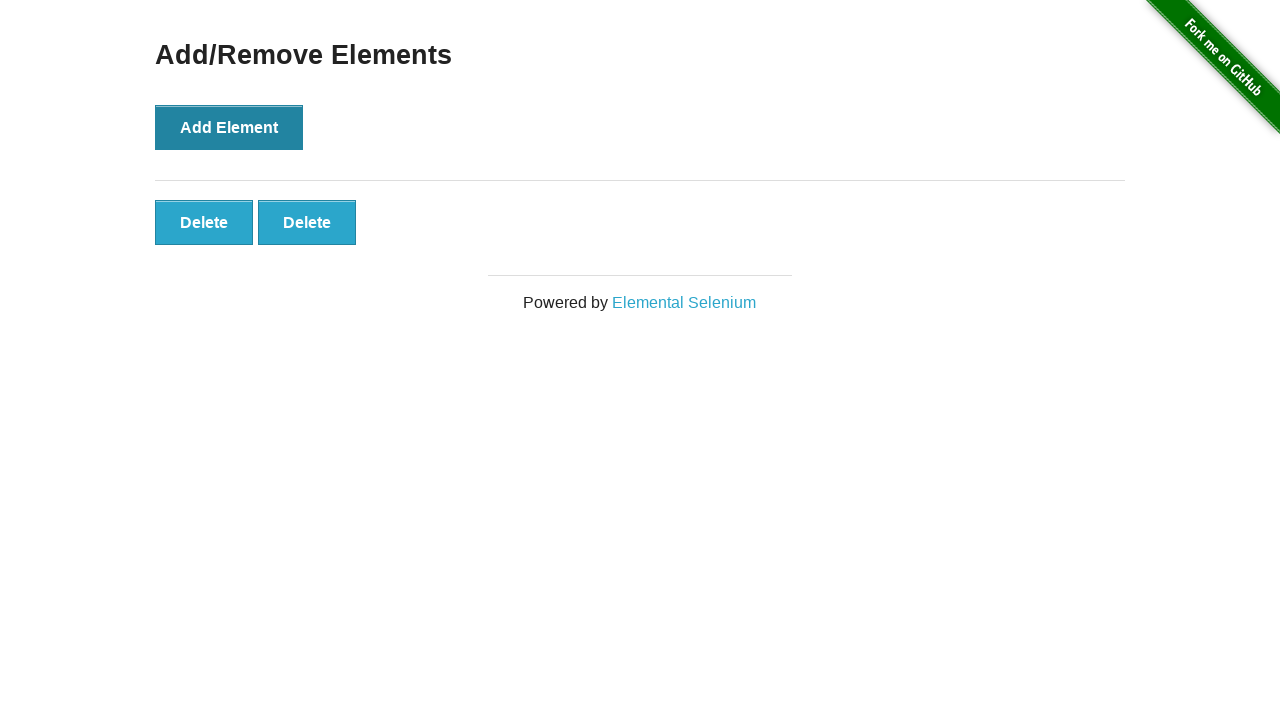

Clicked Delete button for first element at (204, 222) on internal:role=button[name="Delete"i] >> nth=0
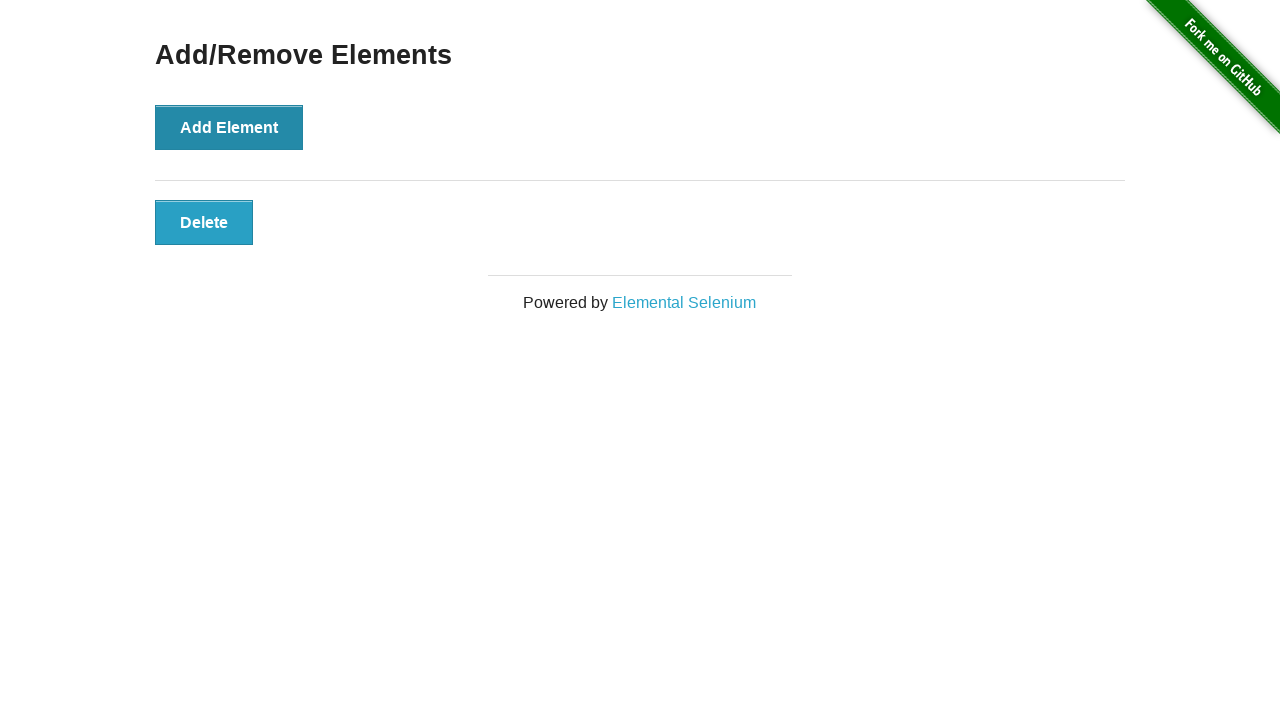

Clicked Add Element button (third time) at (229, 127) on internal:role=button[name="Add Element"i]
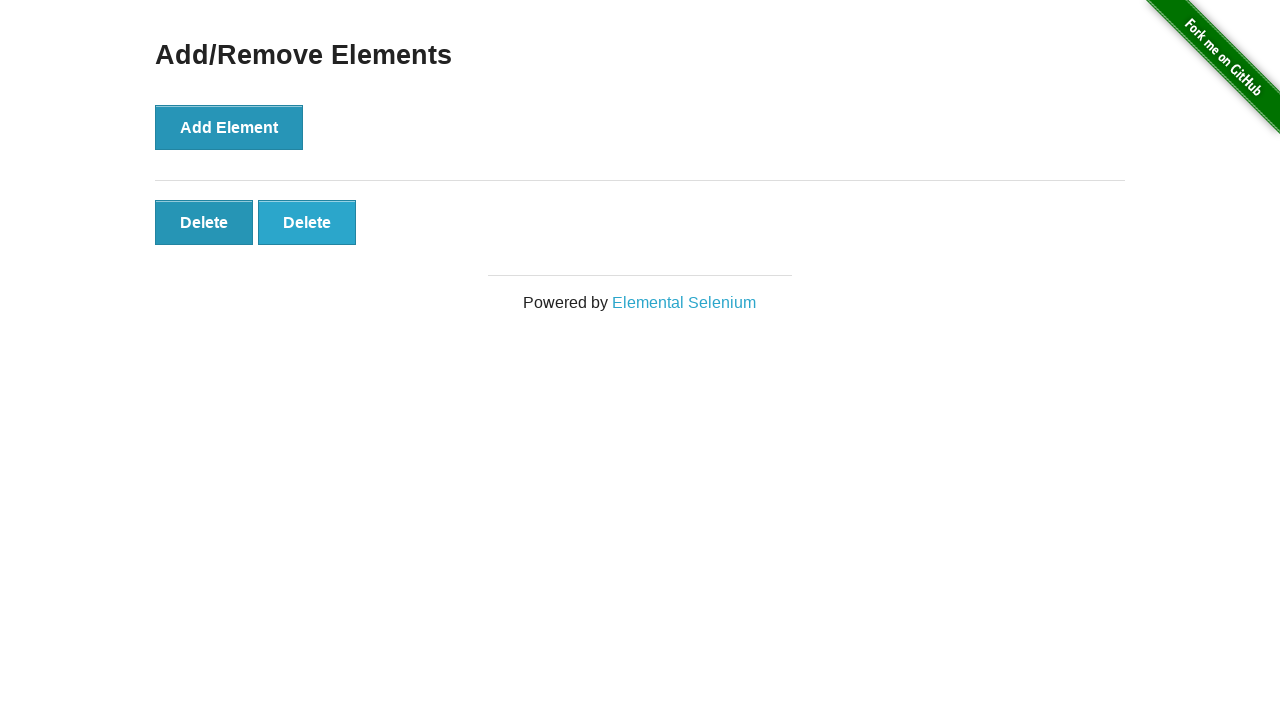

Clicked Delete button for second element at (307, 222) on internal:role=button[name="Delete"i] >> nth=1
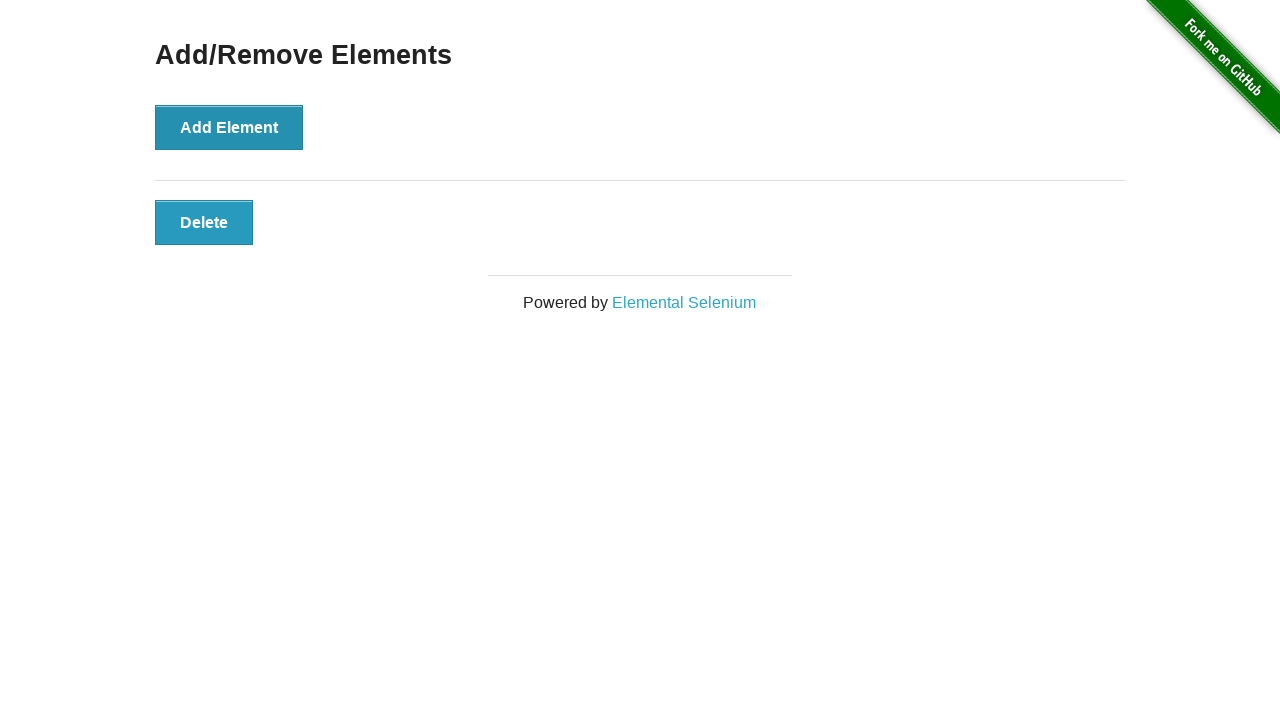

Clicked Add Element button (fourth time) at (229, 127) on internal:role=button[name="Add Element"i]
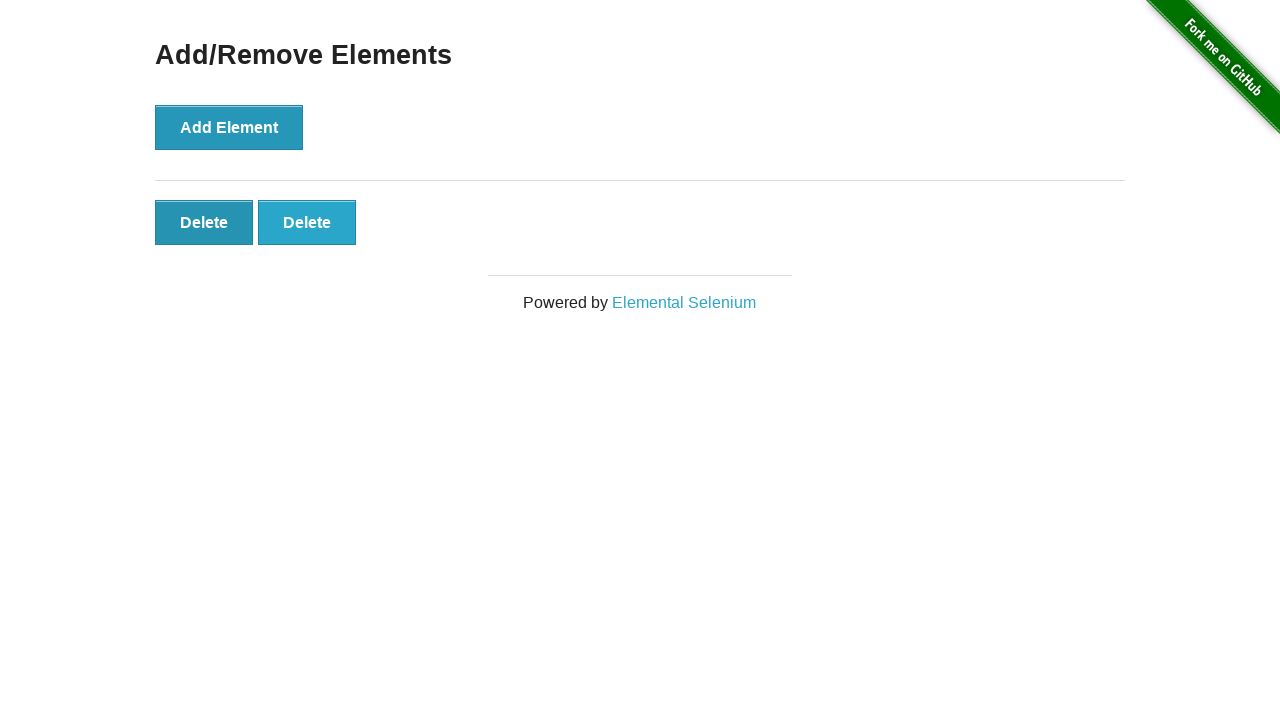

Clicked Add Element button (fifth time) at (229, 127) on internal:role=button[name="Add Element"i]
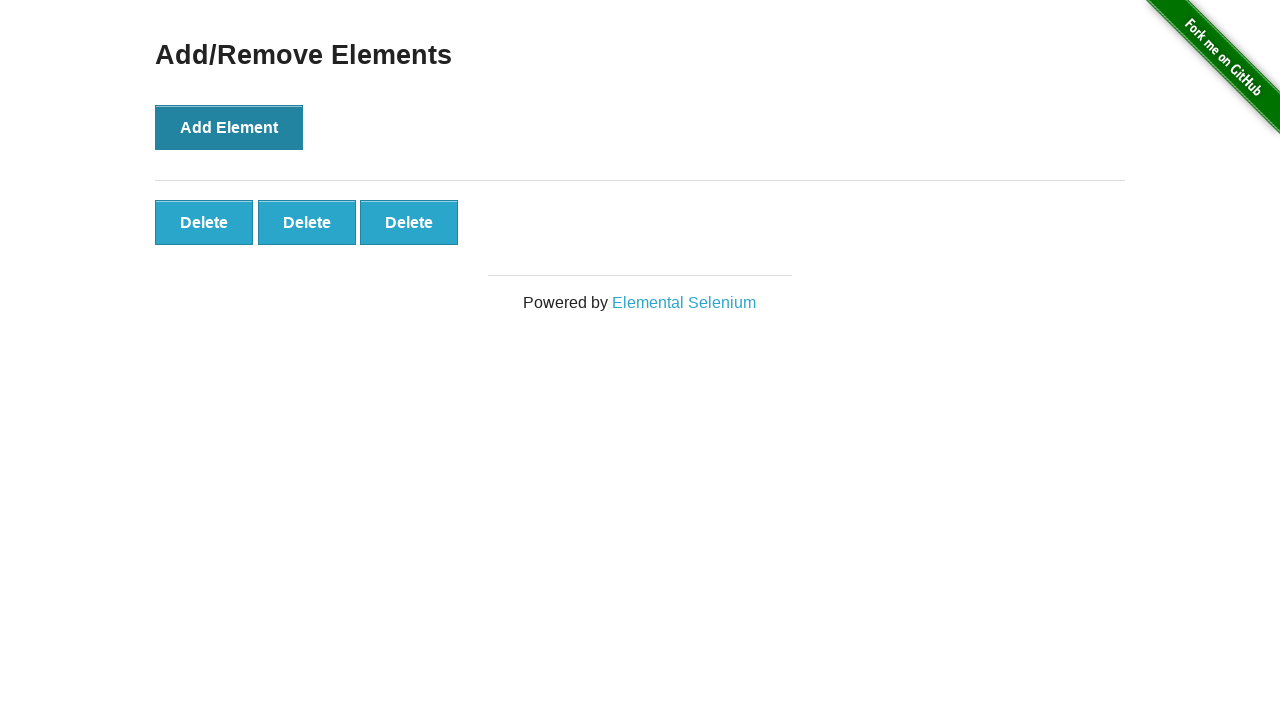

Clicked Delete button for third element at (409, 222) on internal:role=button[name="Delete"i] >> nth=2
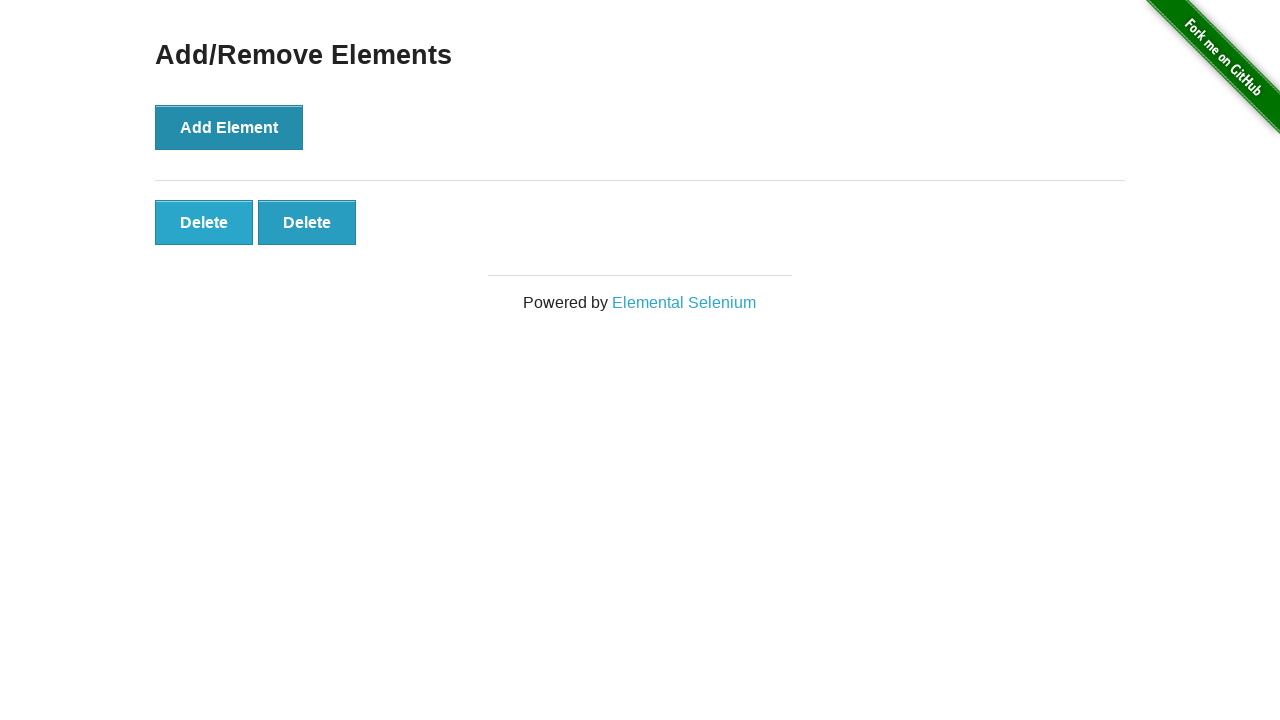

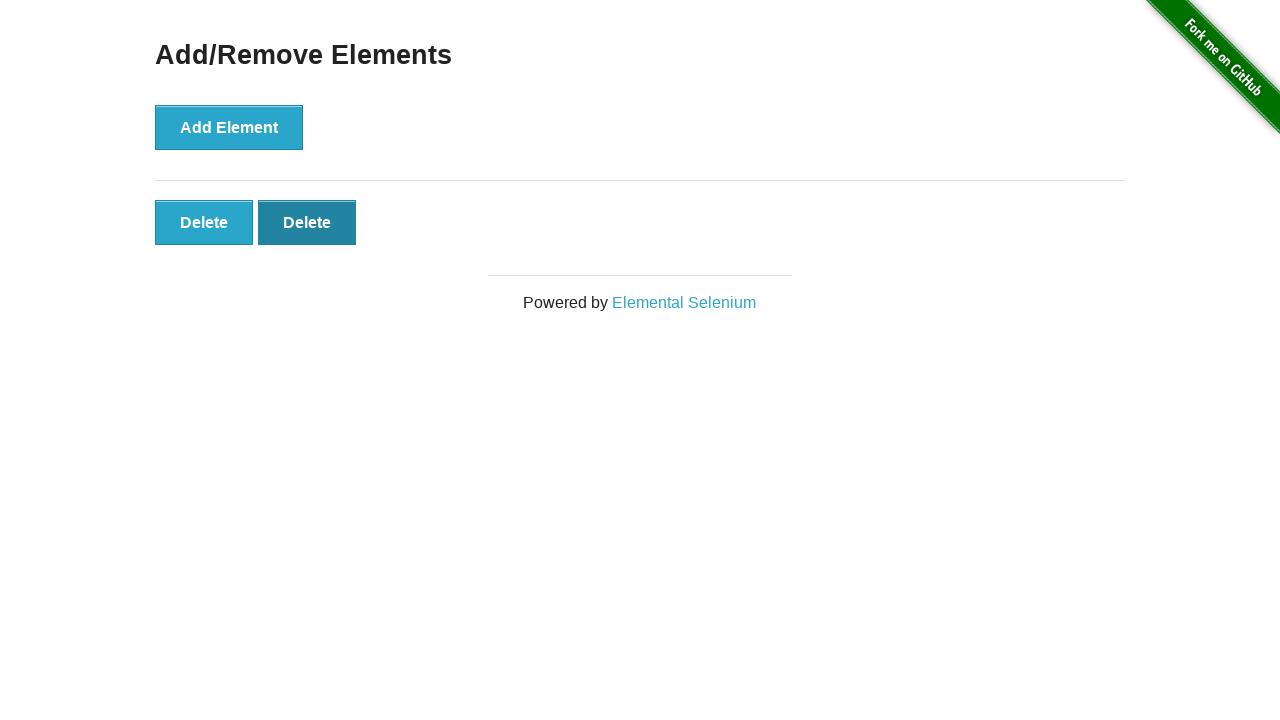